Tests the text input functionality on UI Testing Playground by entering text into an input field and clicking a button, then verifying the button text changes to the entered value.

Starting URL: http://uitestingplayground.com/textinput

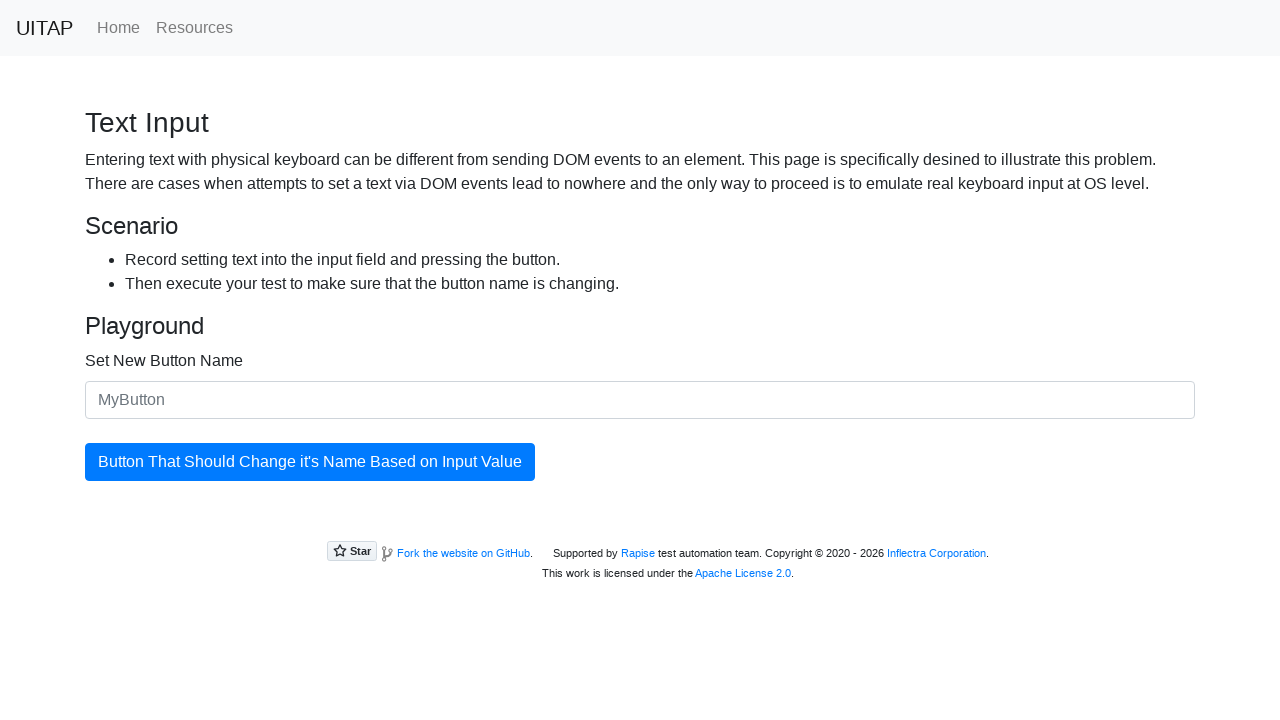

Entered 'SkyPro' into the text input field on #newButtonName
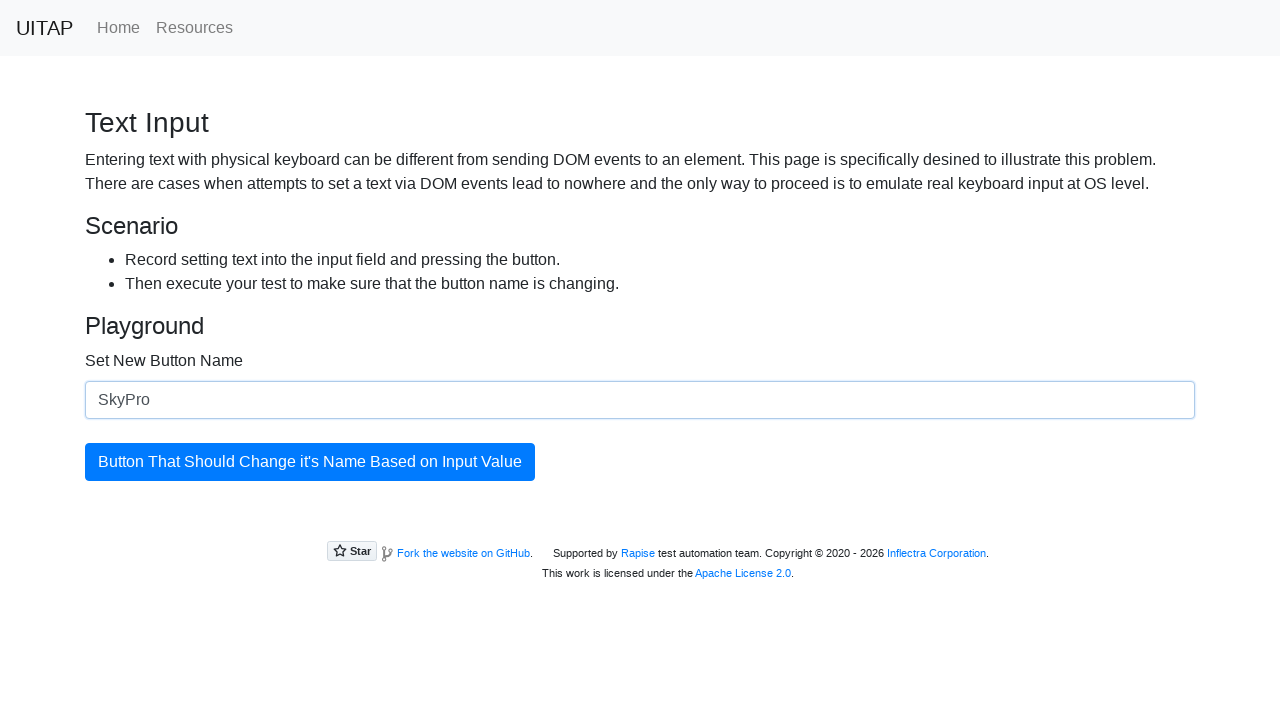

Clicked the primary button to submit the text at (310, 462) on .btn.btn-primary
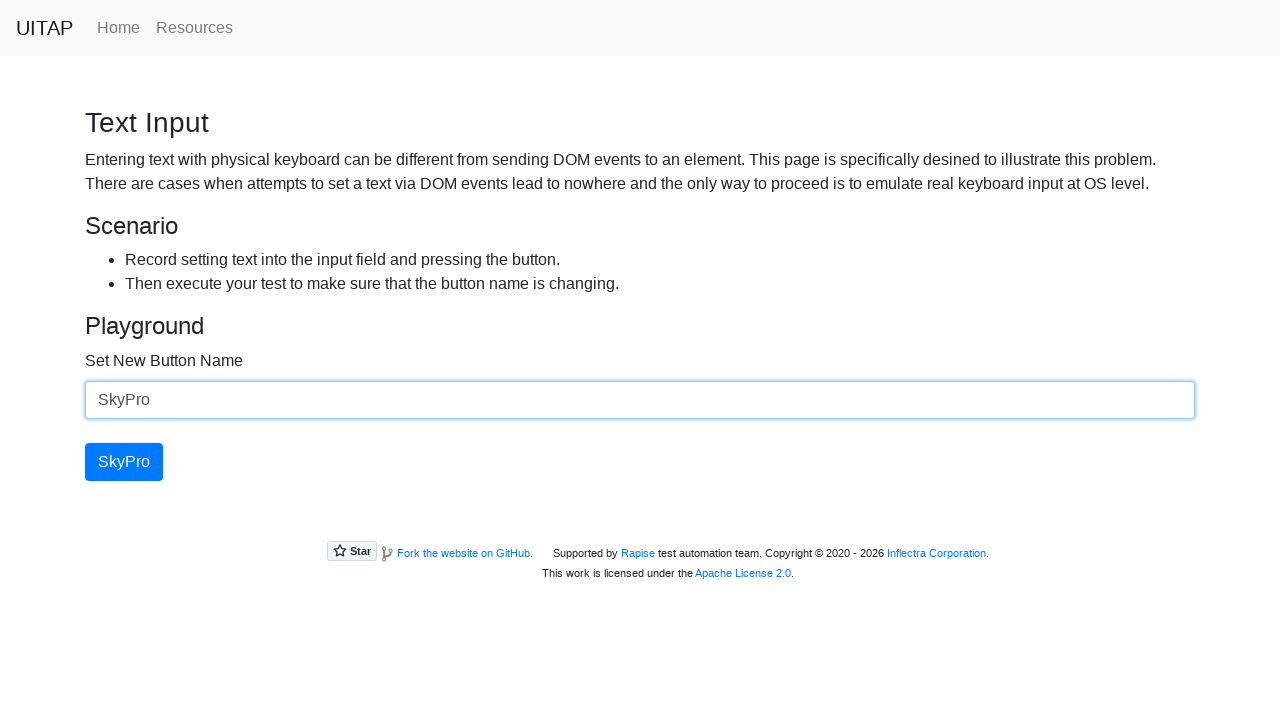

Button element is present in the DOM
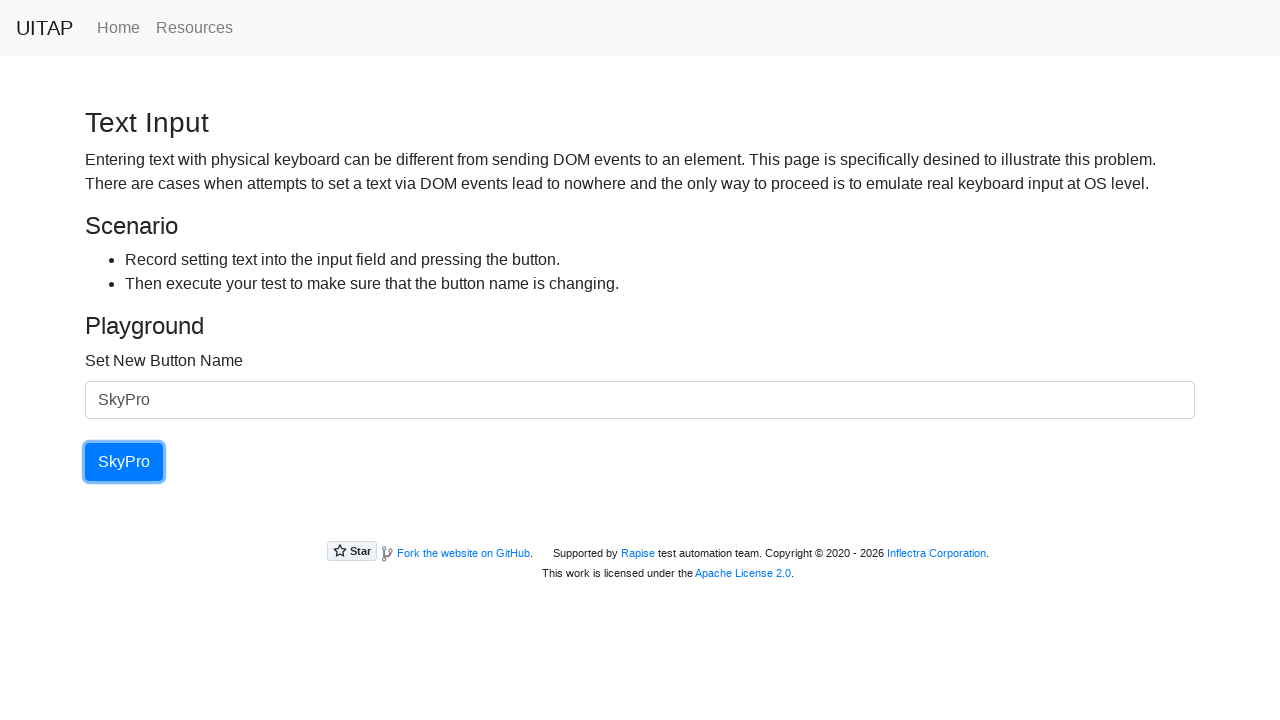

Located the primary button element
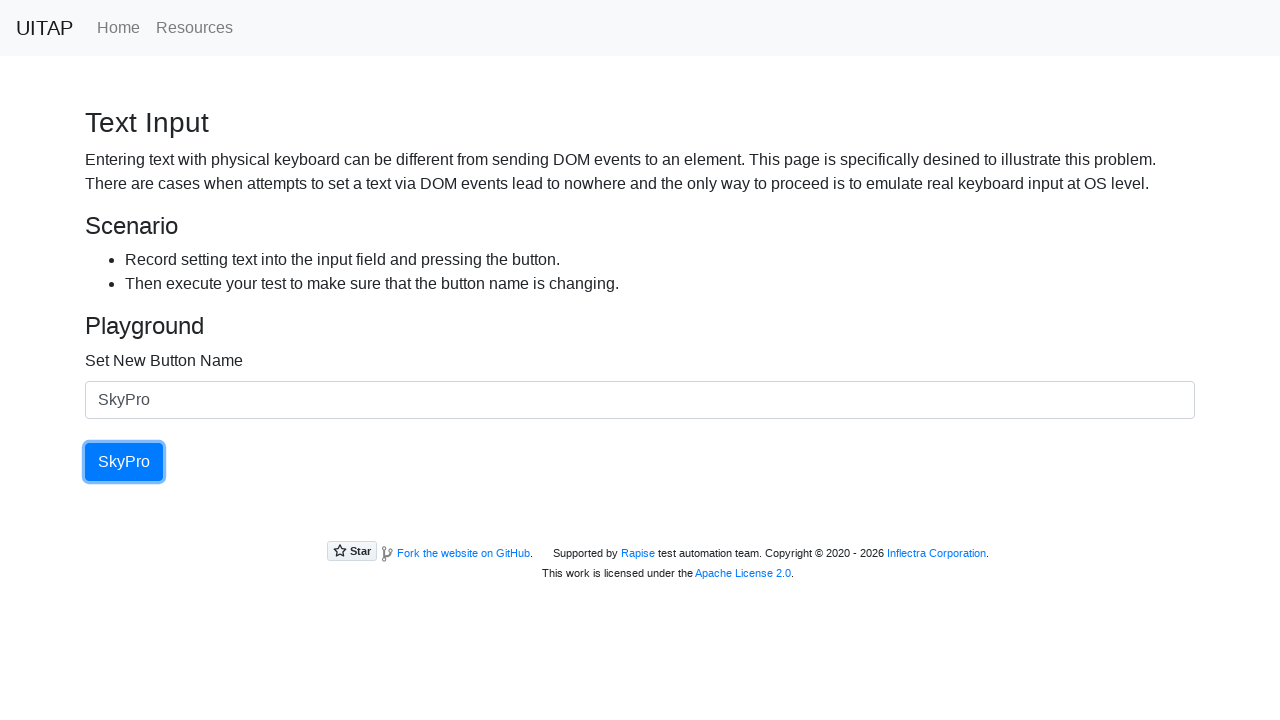

Verified button is visible with text changed to 'SkyPro'
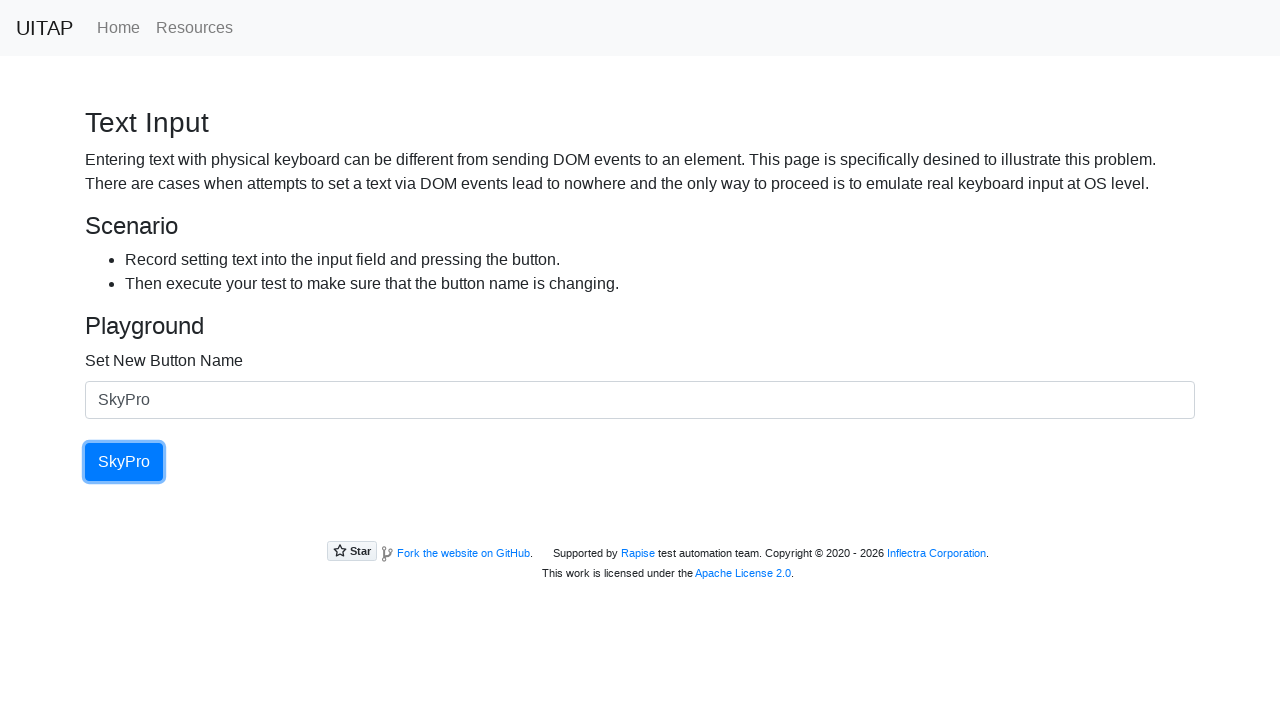

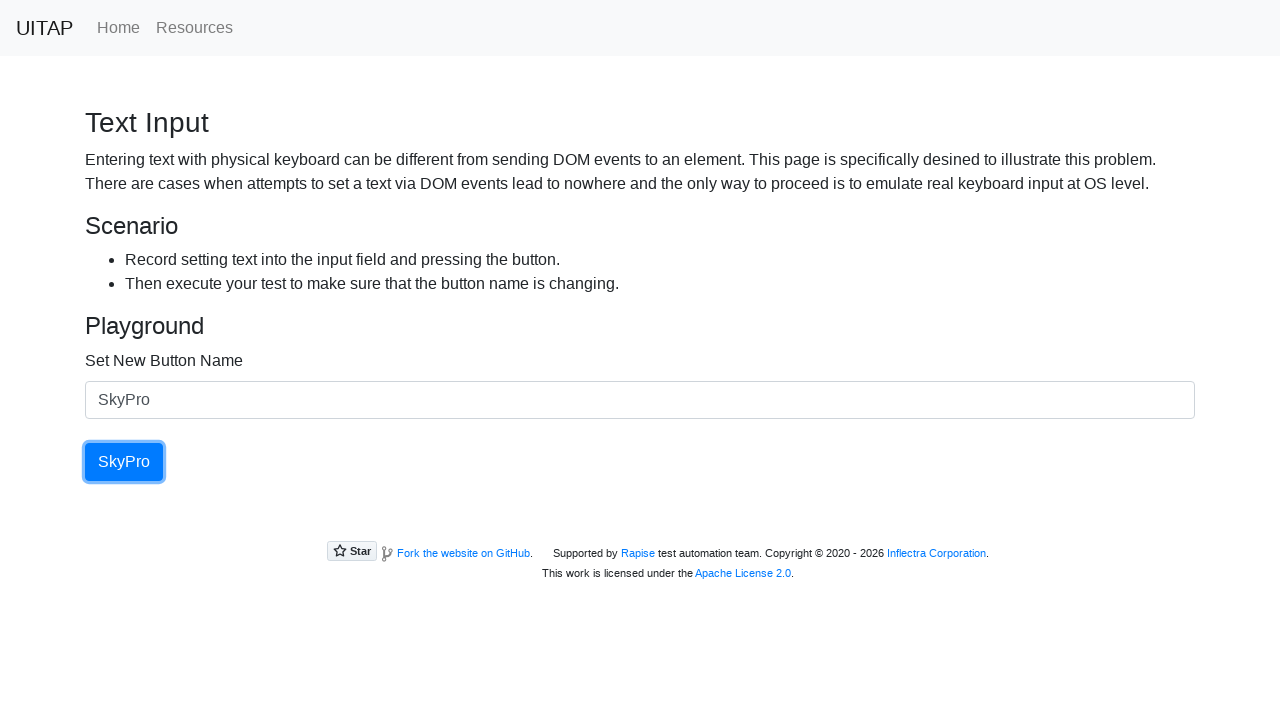